Tests dynamic content functionality by navigating to the Dynamic Content page, capturing image and text attributes, refreshing the page, and verifying that the content changes

Starting URL: http://the-internet.herokuapp.com/

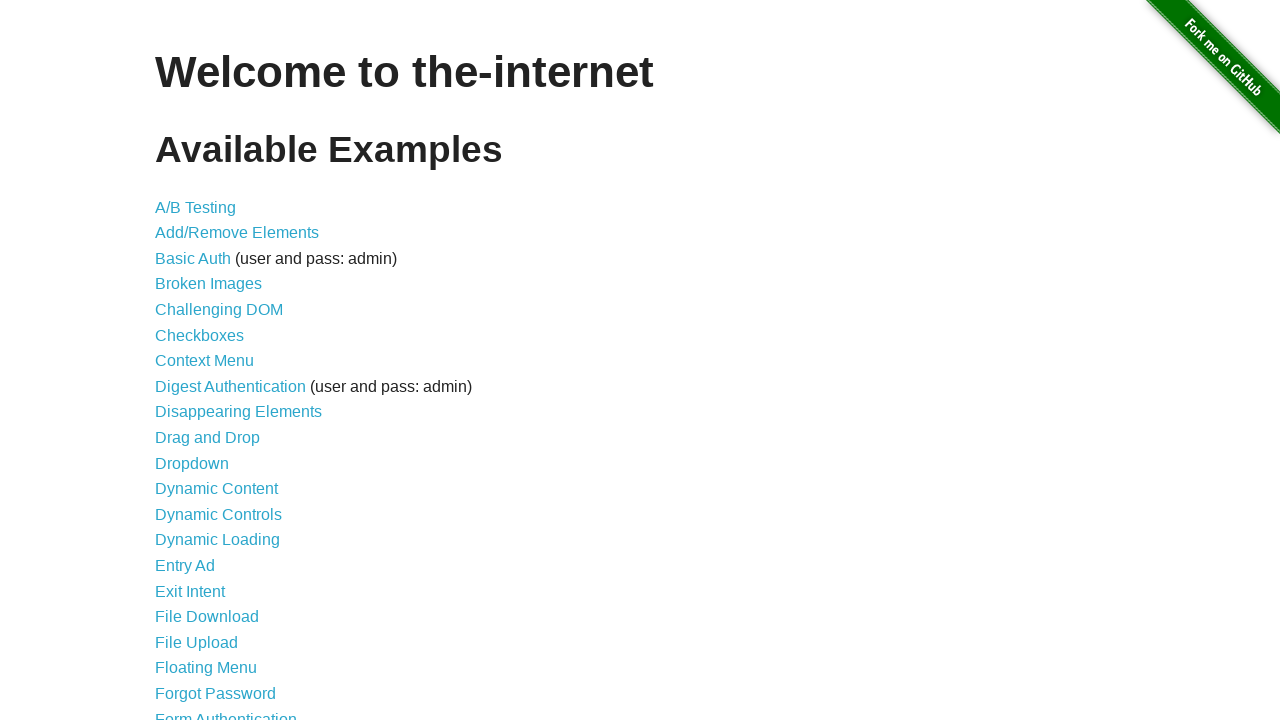

Clicked on Dynamic Content link at (216, 489) on text=Dynamic Content
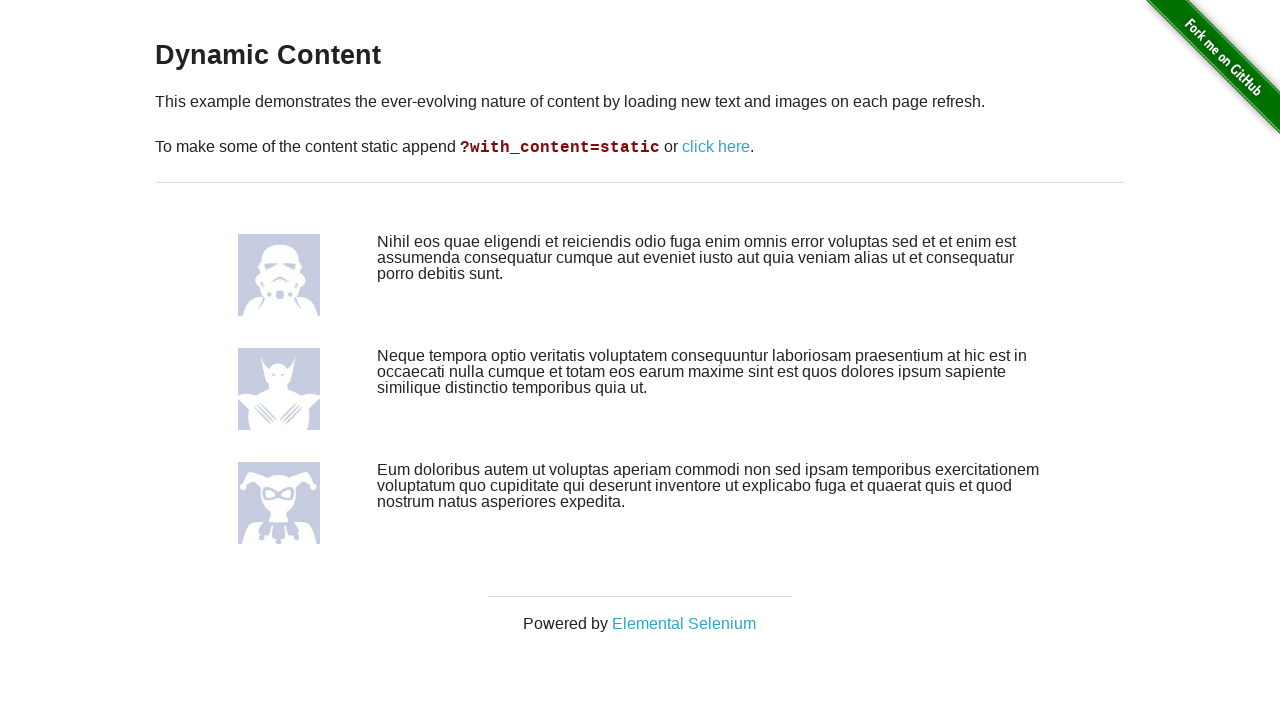

Retrieved h3 heading text from Dynamic Content page
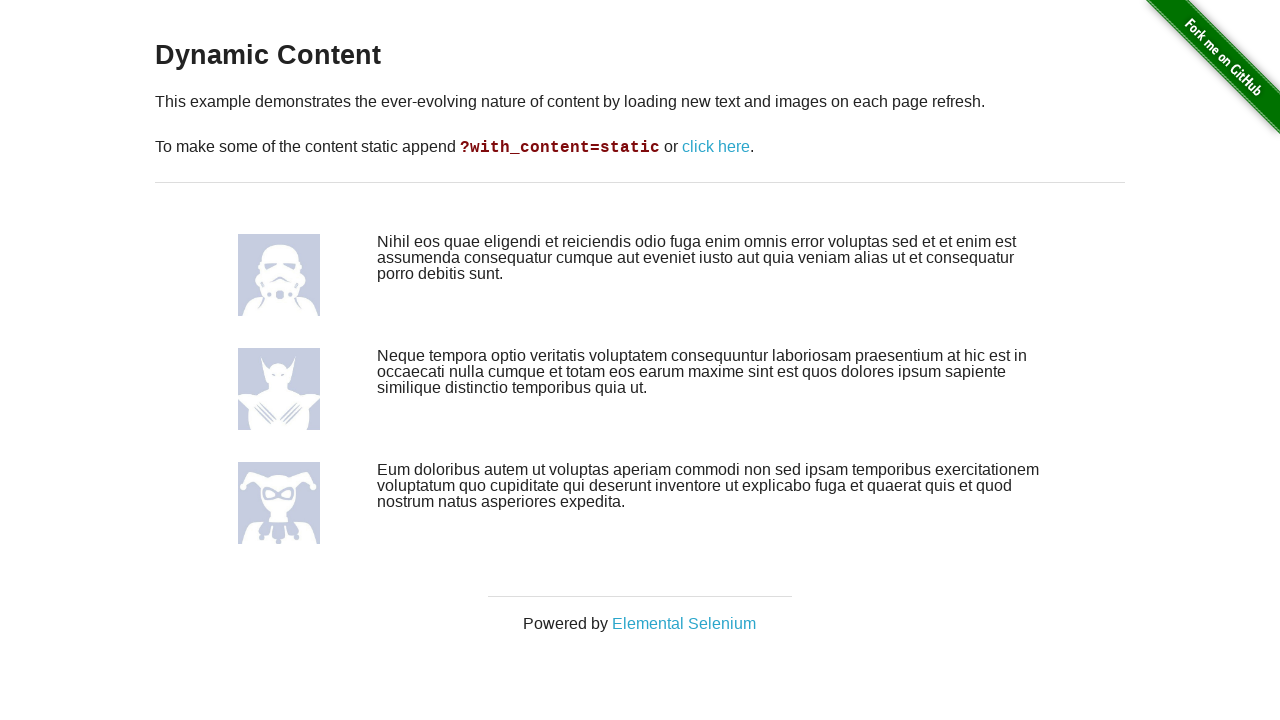

Verified page heading is 'Dynamic Content'
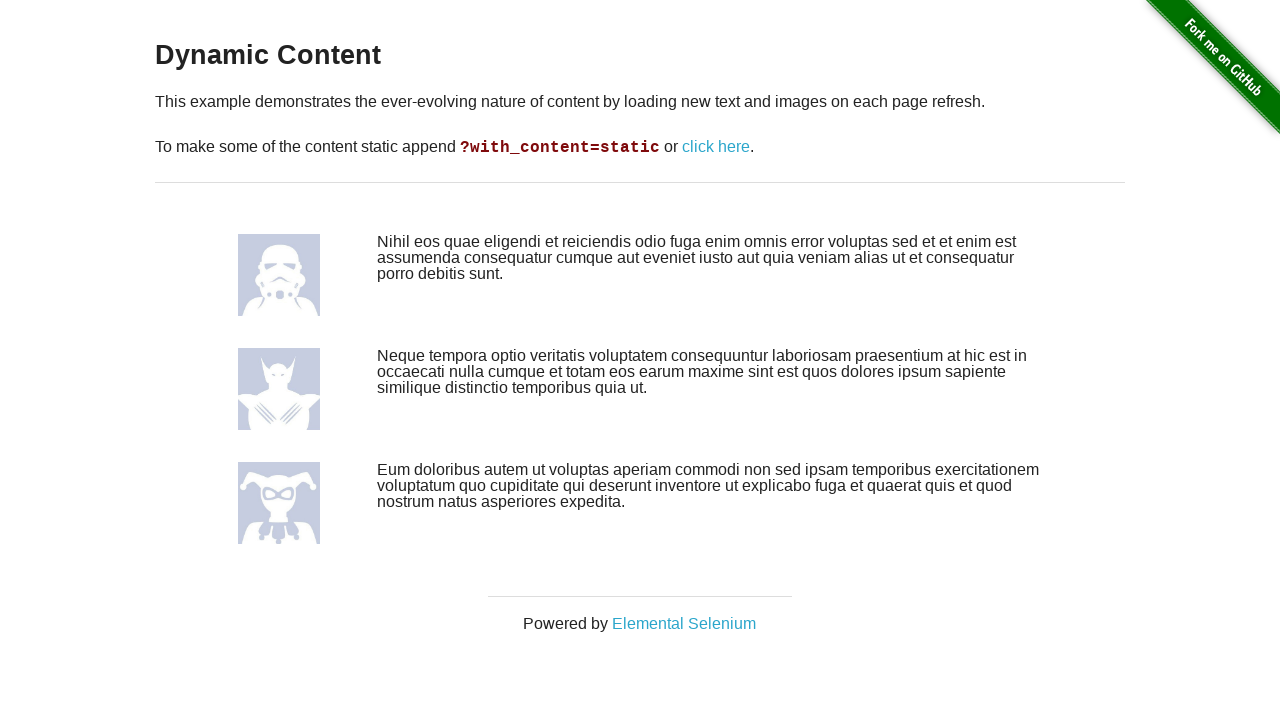

Located 3rd image element
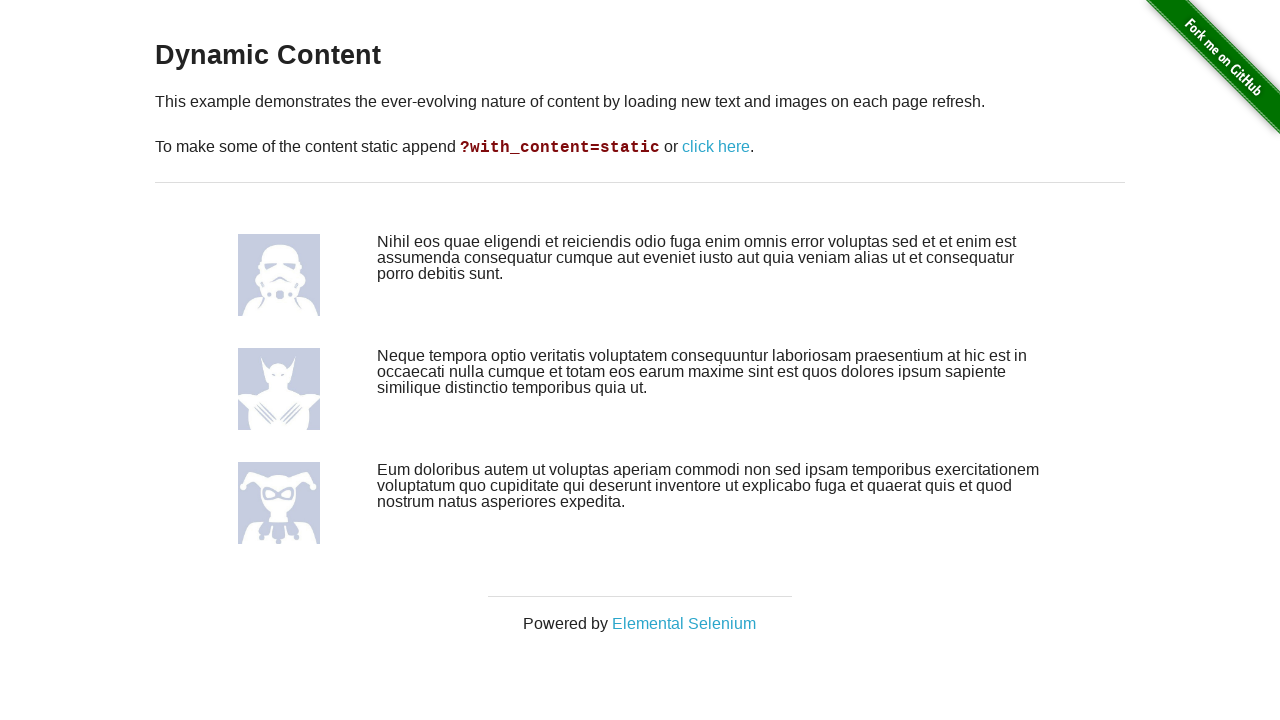

Captured initial image src attribute: /img/avatars/Original-Facebook-Geek-Profile-Avatar-7.jpg
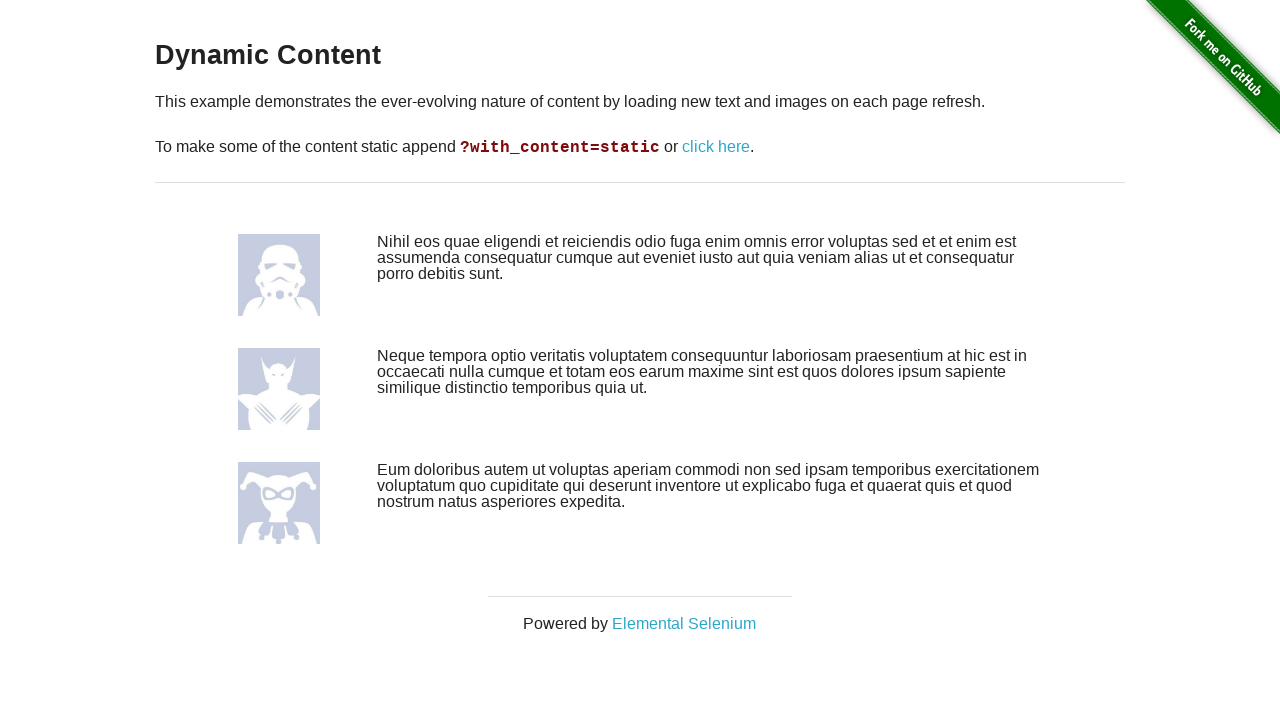

Captured initial text content from 3rd block: 
            Eum doloribus autem ut voluptas aperiam commodi non sed ipsam temporibus exercitationem voluptatum quo cupiditate qui deserunt inventore ut explicabo fuga et quaerat quis et quod nostrum natus asperiores expedita.
          
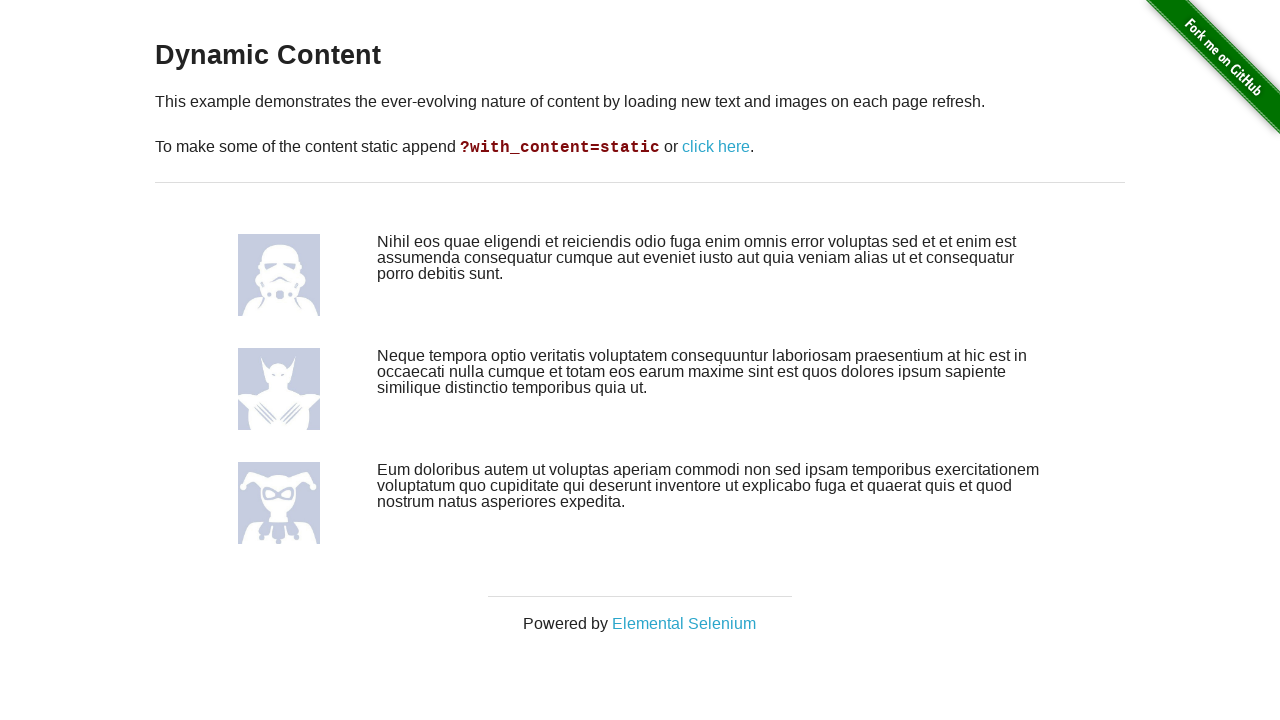

Clicked 'click here' link (1st time) to refresh content at (716, 147) on text=click here
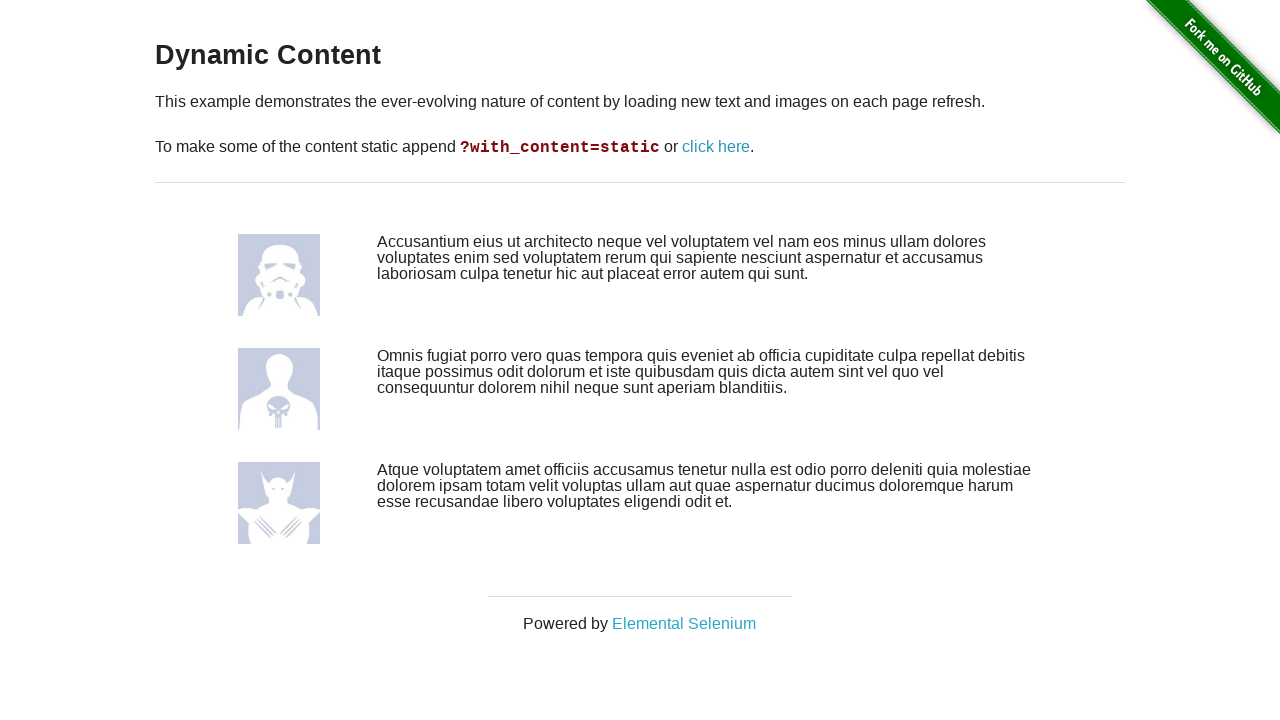

Clicked 'click here' link (2nd time) to refresh content again at (716, 147) on text=click here
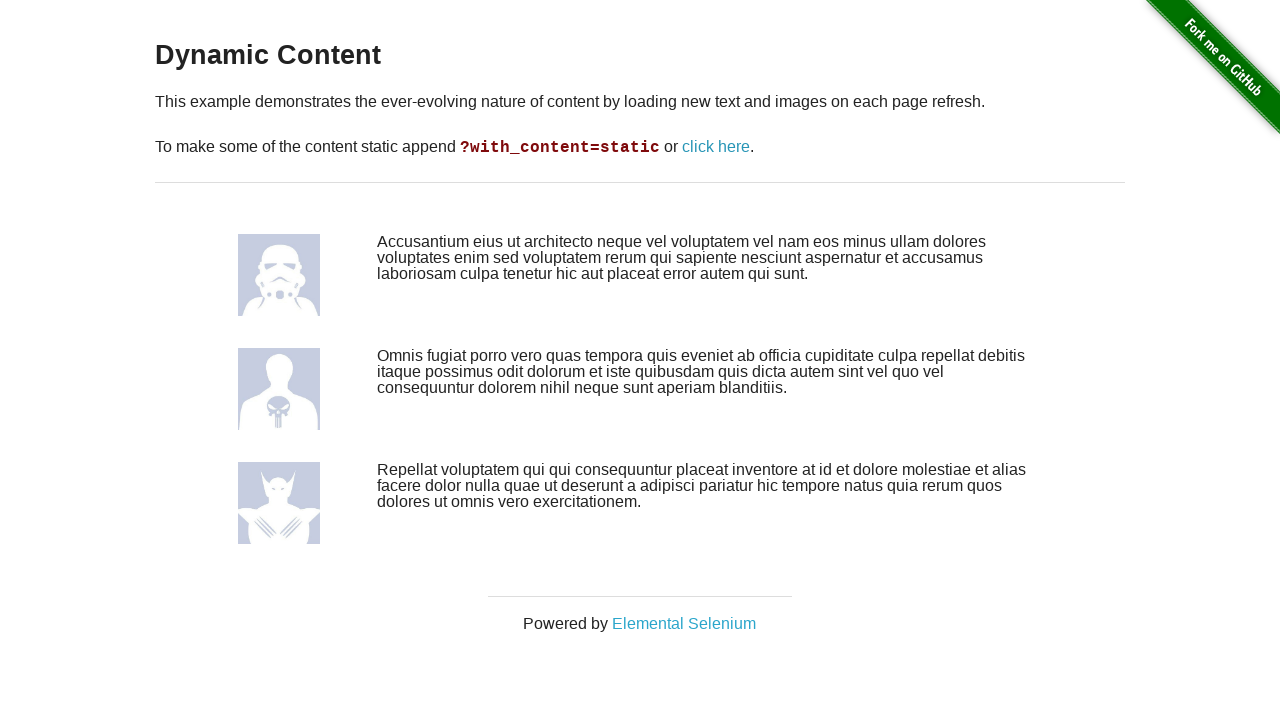

Waited for network idle state after content refresh
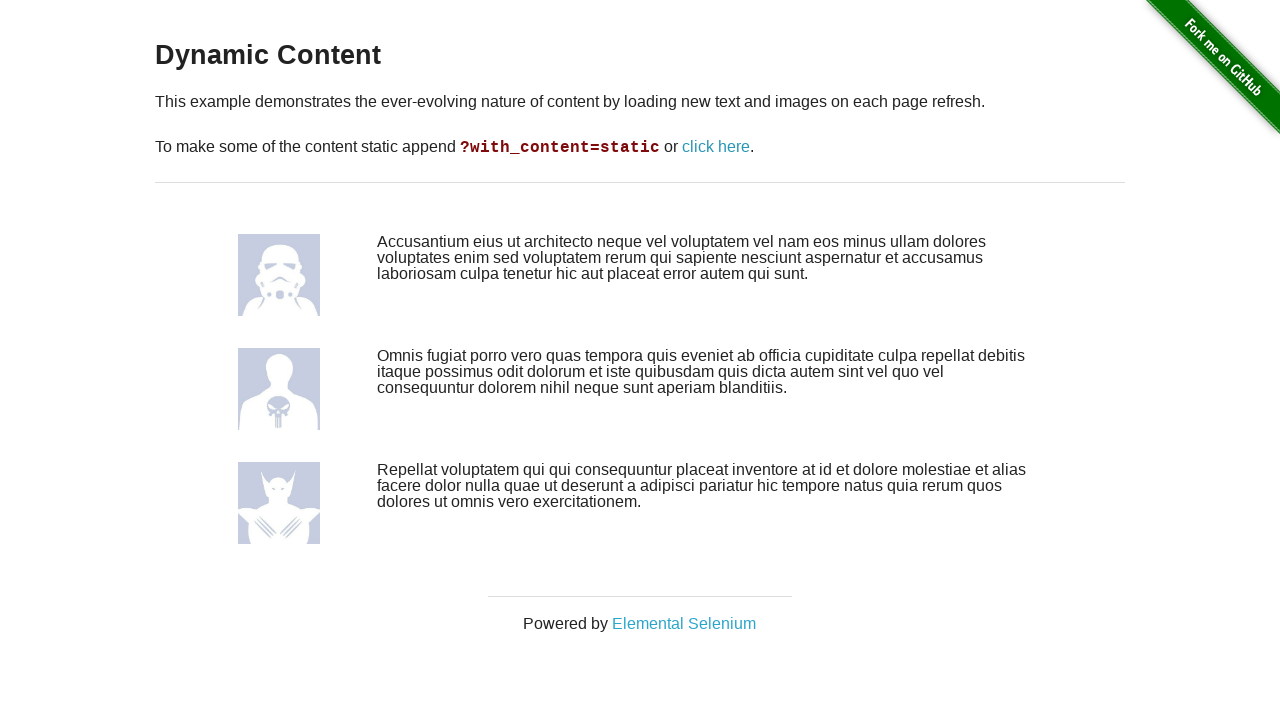

Located 3rd image element after refresh
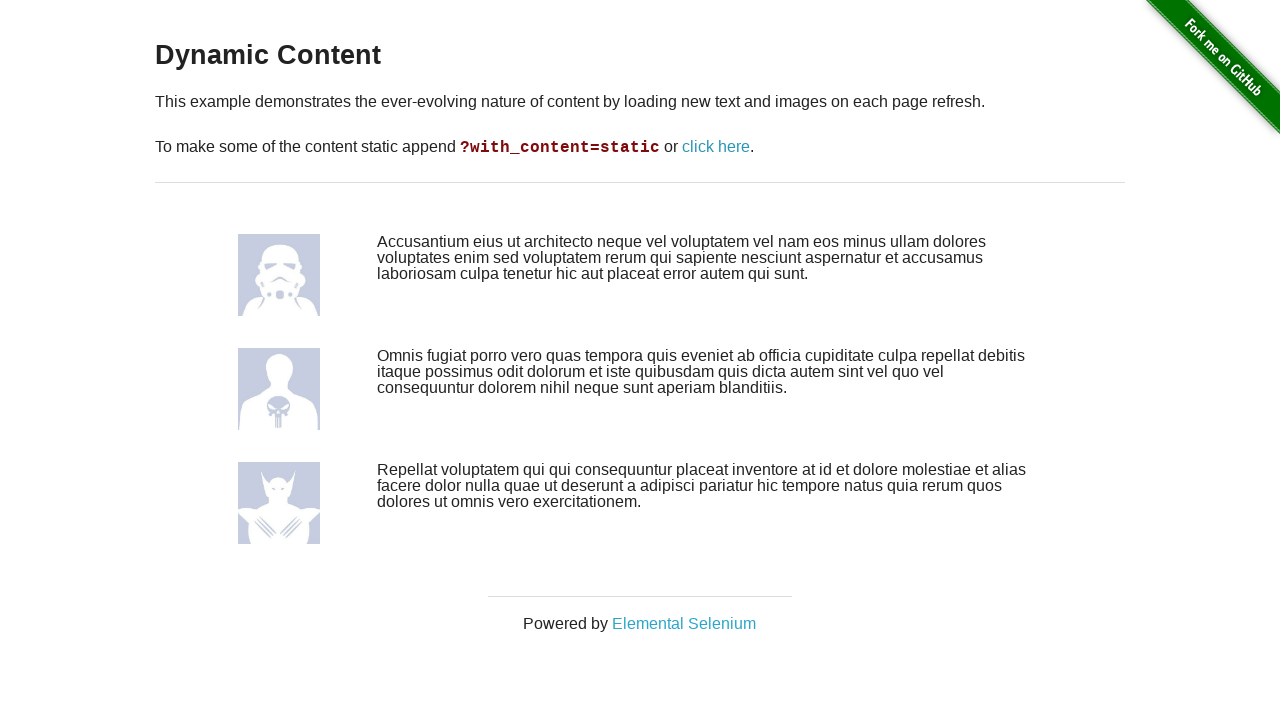

Captured refreshed image src attribute: /img/avatars/Original-Facebook-Geek-Profile-Avatar-5.jpg
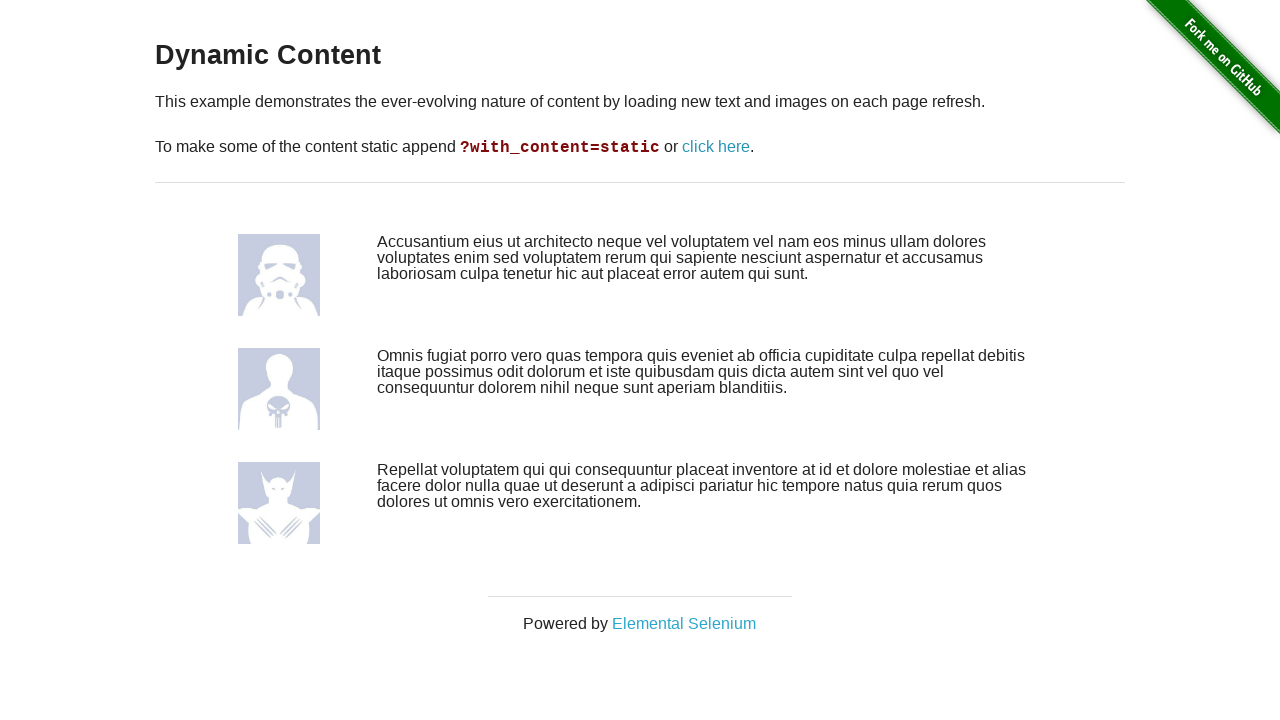

Captured refreshed text content from 3rd block: 
            Repellat voluptatem qui qui consequuntur placeat inventore at id et dolore molestiae et alias facere dolor nulla quae ut deserunt a adipisci pariatur hic tempore natus quia rerum quos dolores ut omnis vero exercitationem.
          
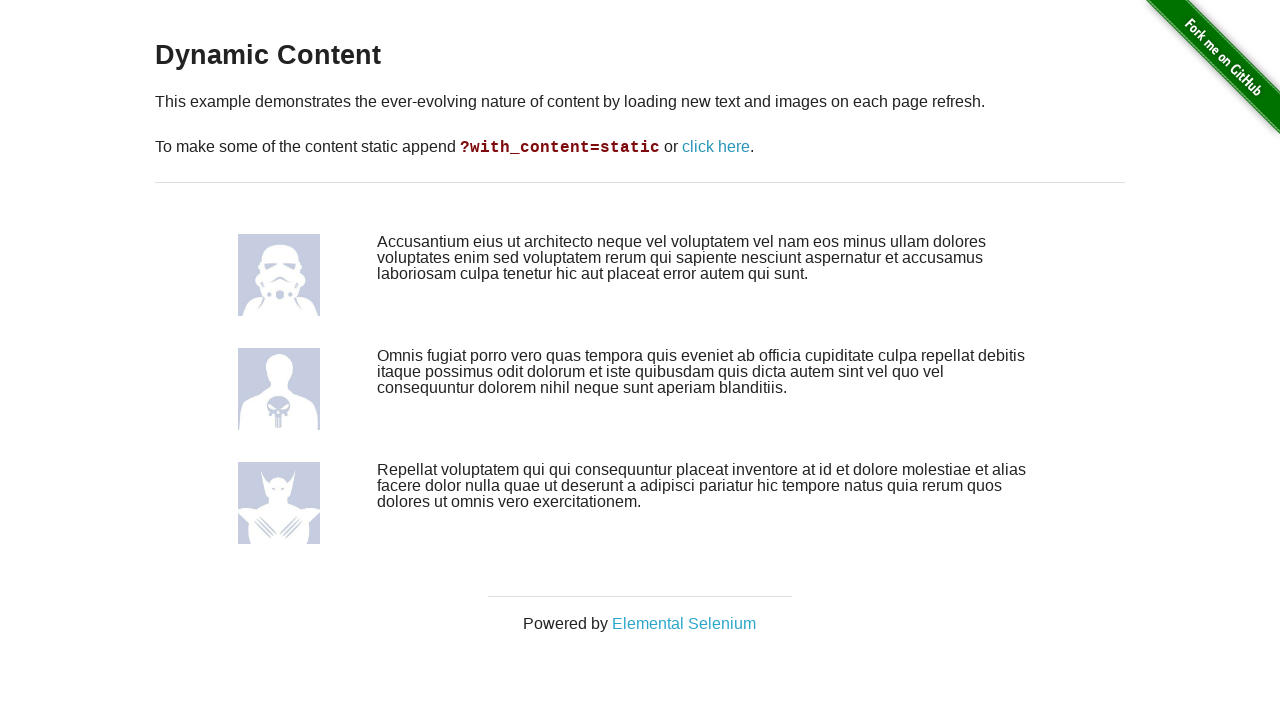

Verified dynamic content changed after refresh - test passed
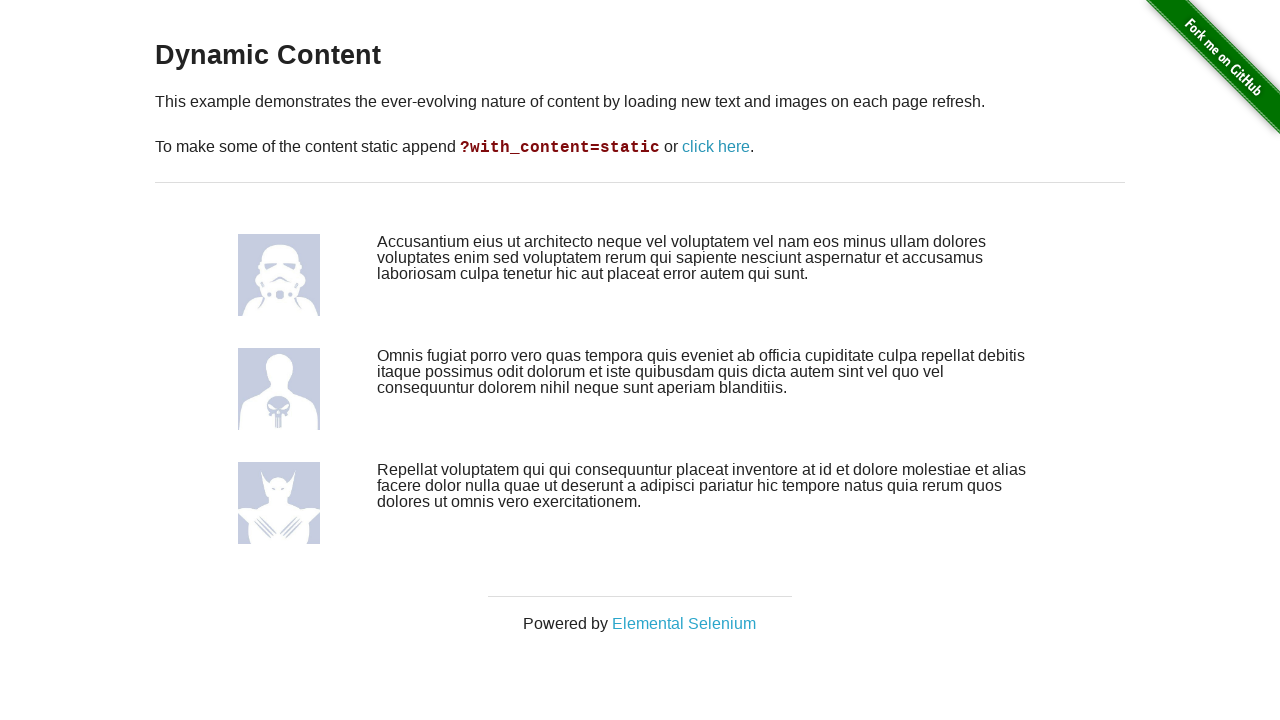

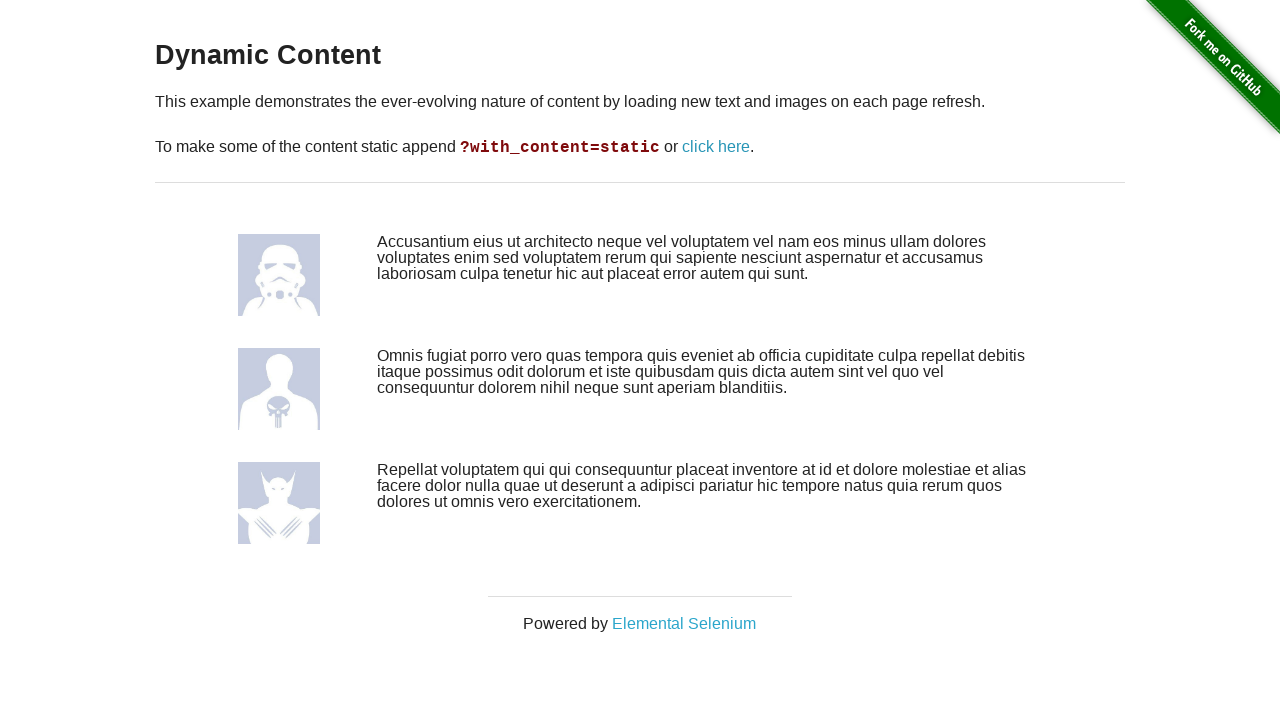